Tests navigation on Test Automation University website by clicking on Certificates link, then navigating to Top 100 Students page and verifying students are displayed

Starting URL: https://testautomationu.applitools.com/

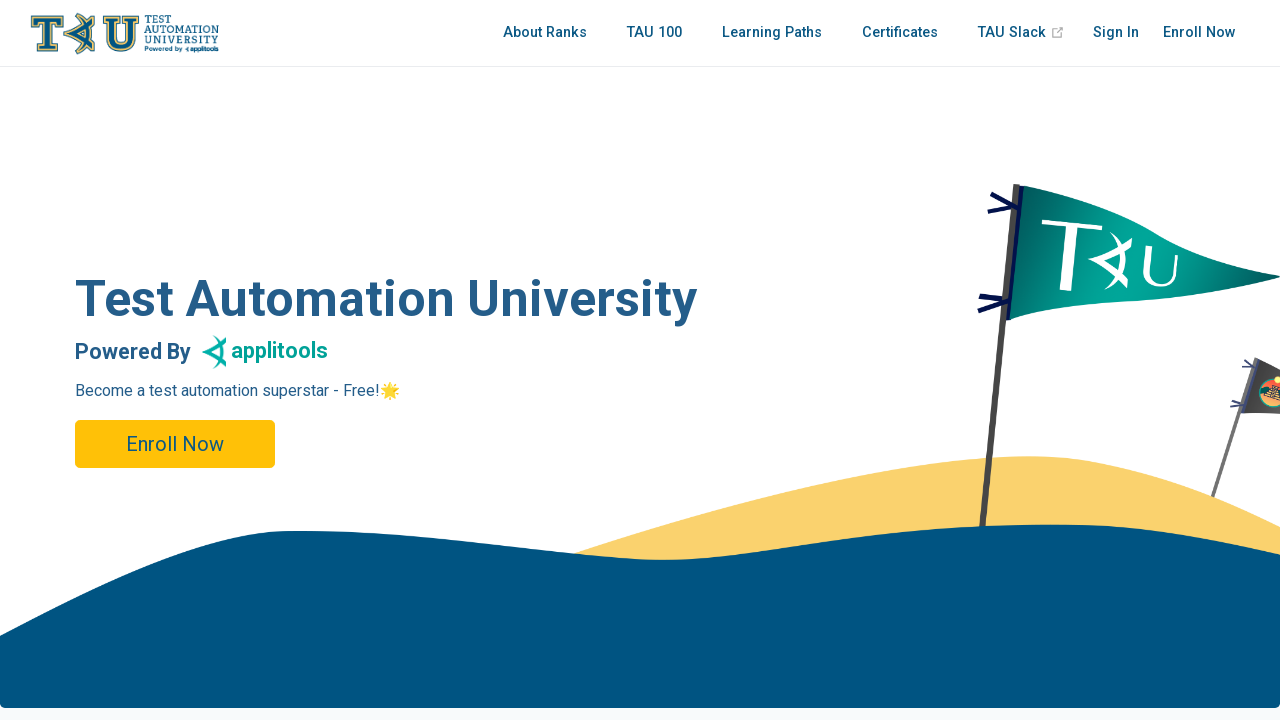

Clicked on Certificates link at (900, 33) on a:text('Certificates')
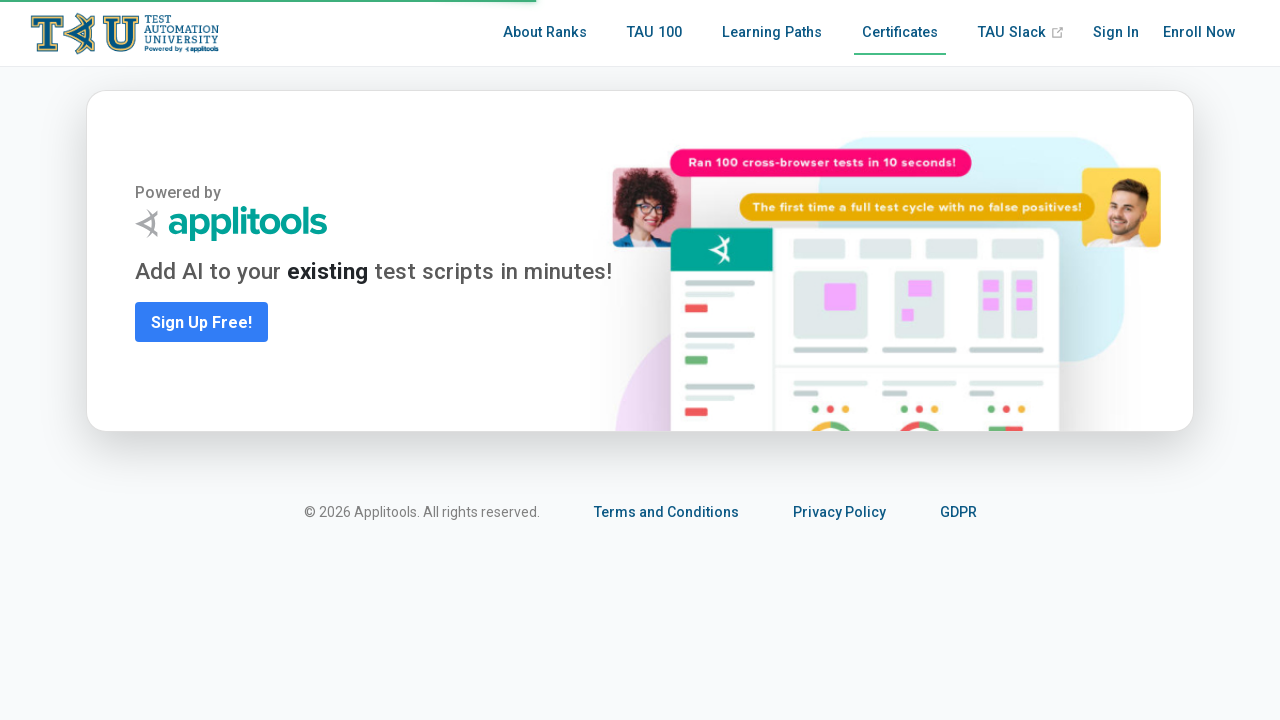

Clicked on Top 100 Students link at (654, 33) on nav.nav-links.can-hide >> a[href='/tau100.html']
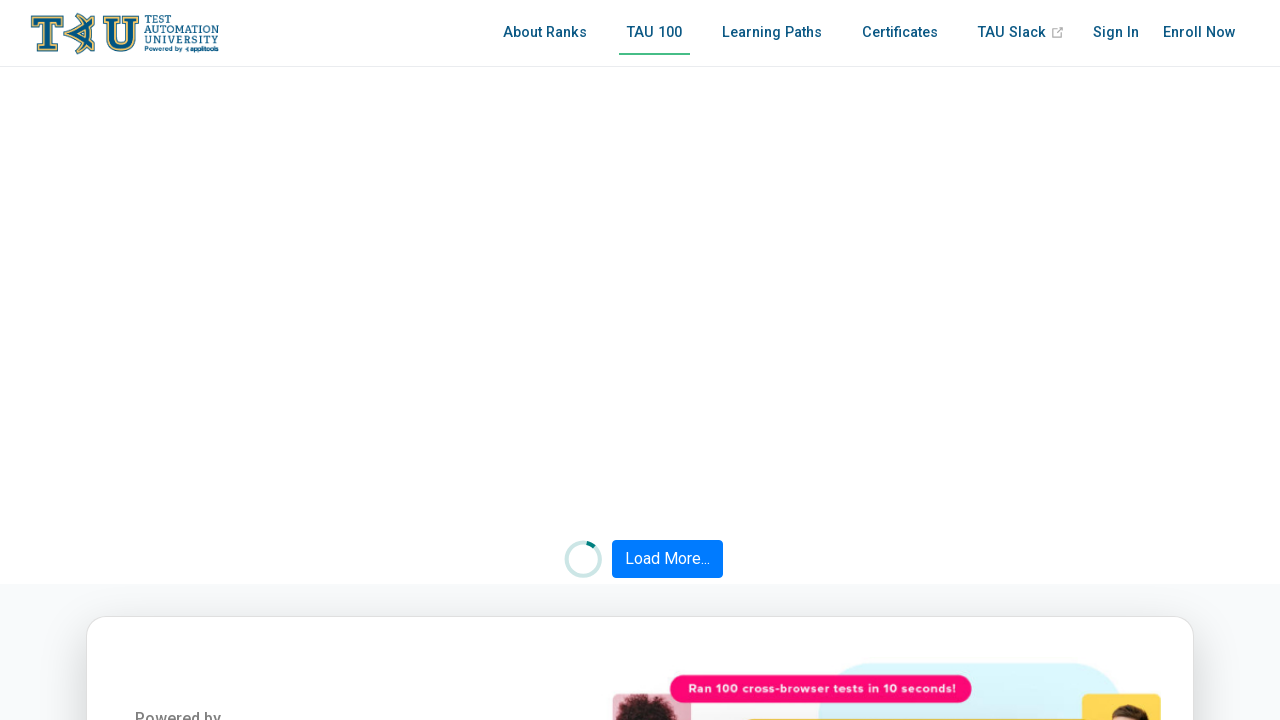

Students list loaded and displayed on Top 100 Students page
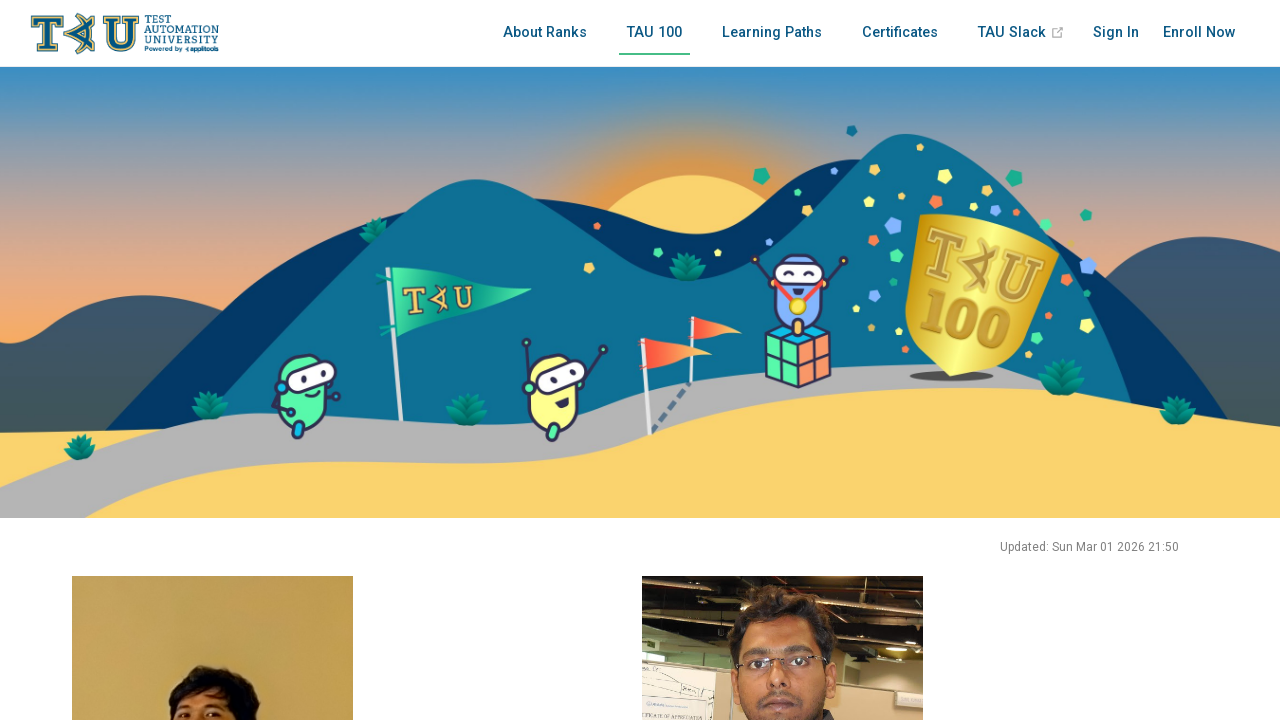

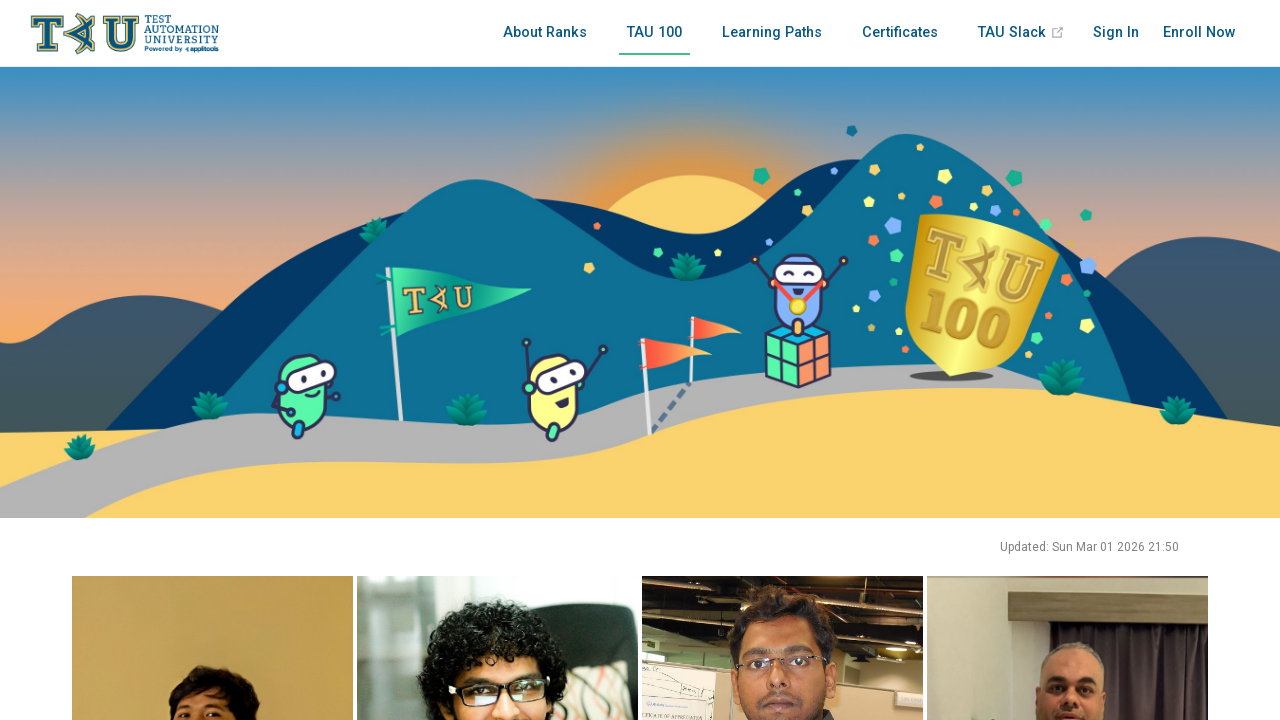